Tests handling a JavaScript prompt popup by clicking a button to trigger the prompt and entering text into it

Starting URL: https://demoqa.com/alerts

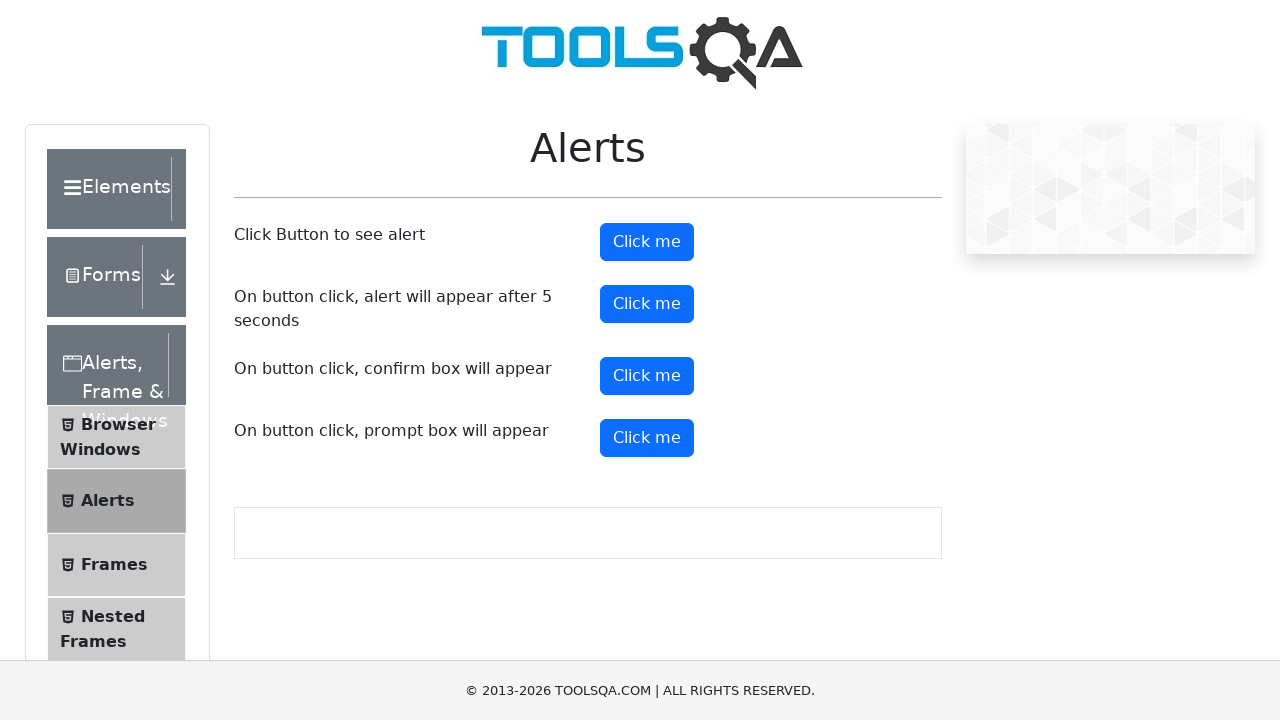

Clicked prompt button to trigger the alert at (647, 438) on #promtButton
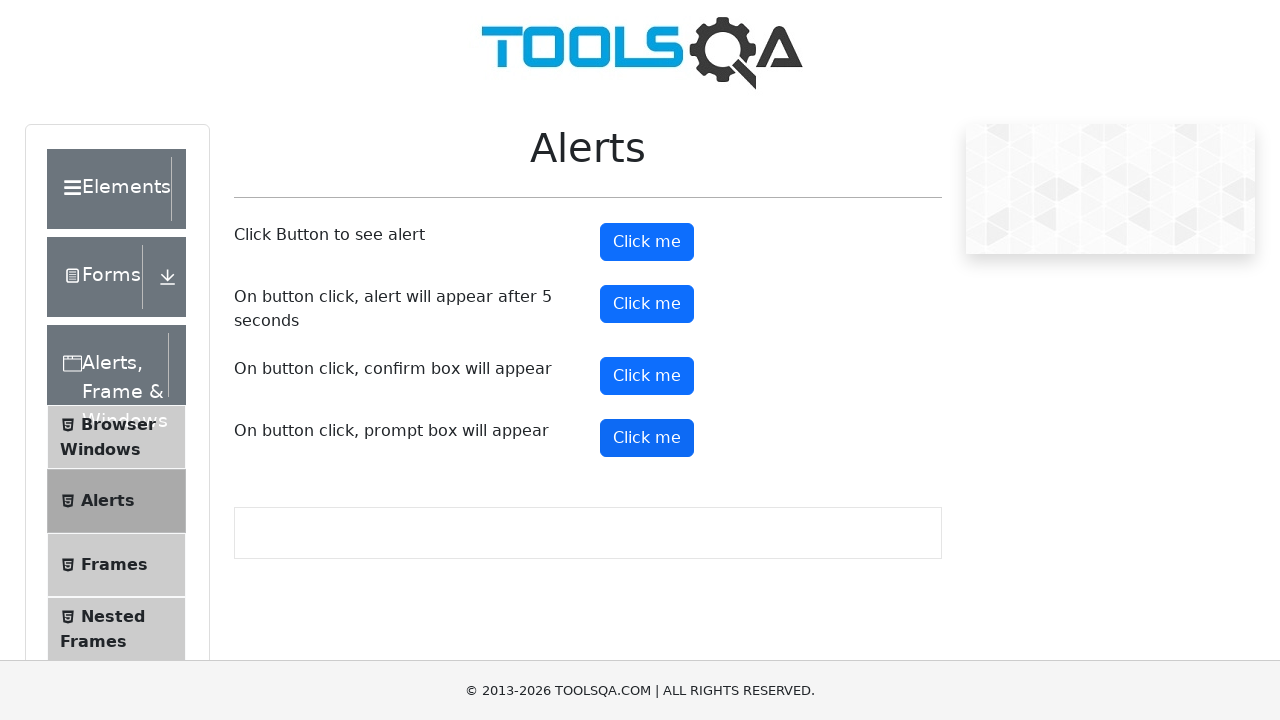

Set up dialog handler to accept prompt with text 'Marcus'
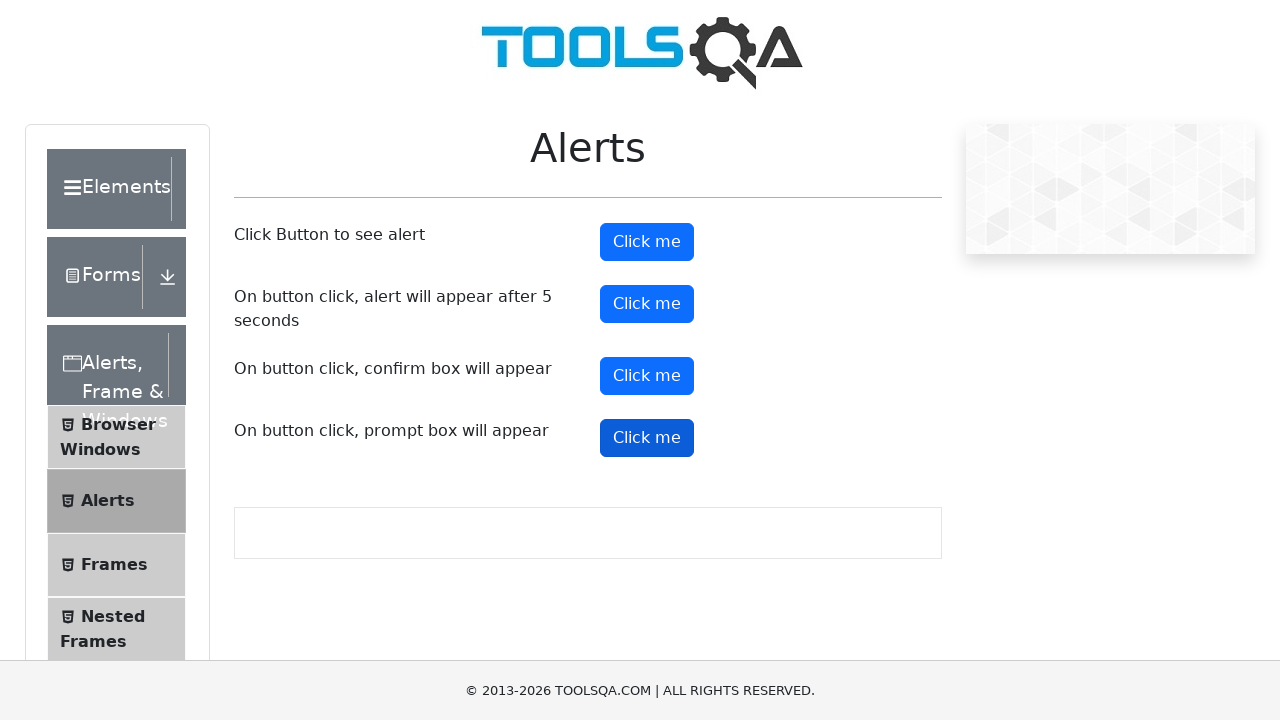

Clicked prompt button again to trigger the dialog at (647, 438) on #promtButton
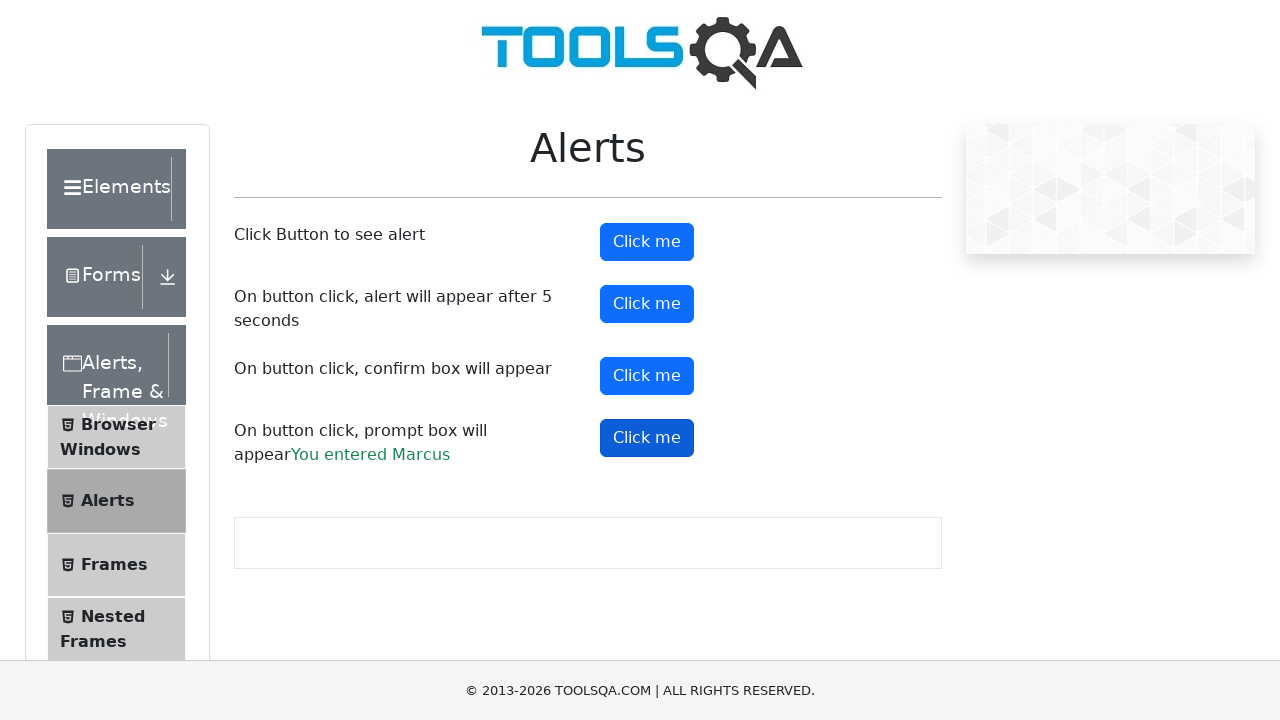

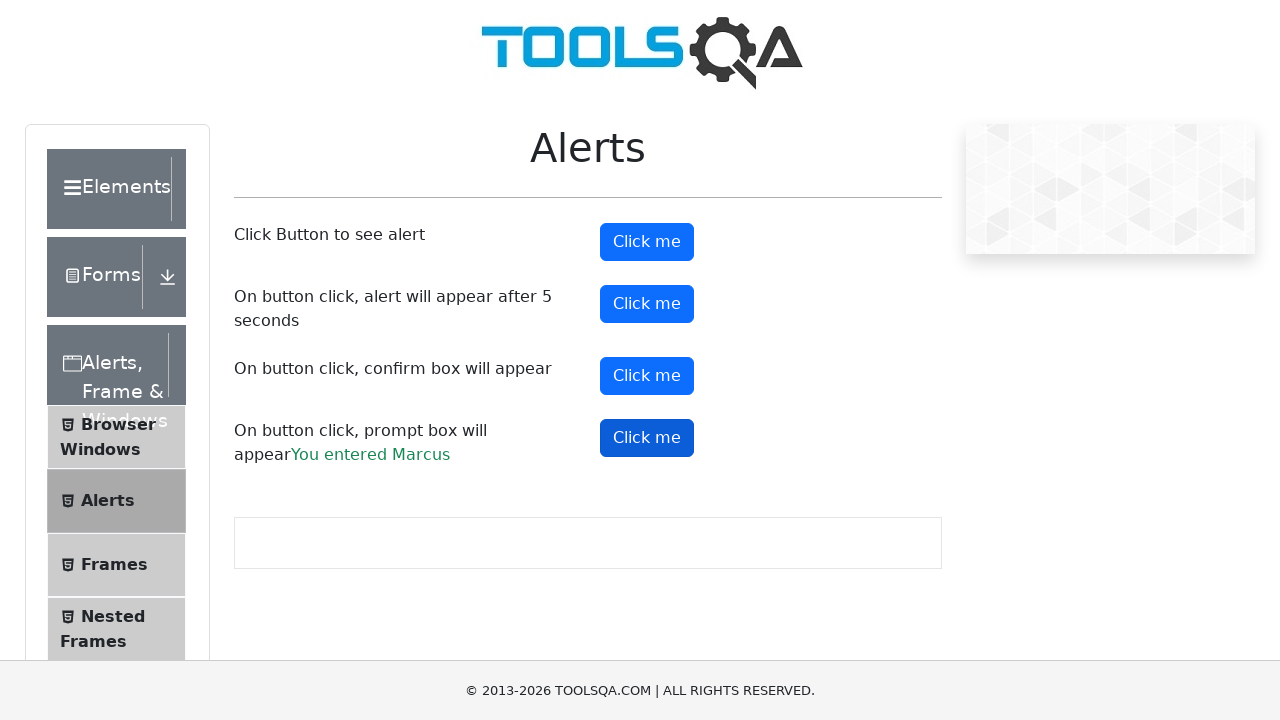